Tests complex form interactions including checkboxes (select/deselect), dropdown selection, and dynamic controls (add/remove checkbox, enable/disable text input)

Starting URL: https://the-internet.herokuapp.com

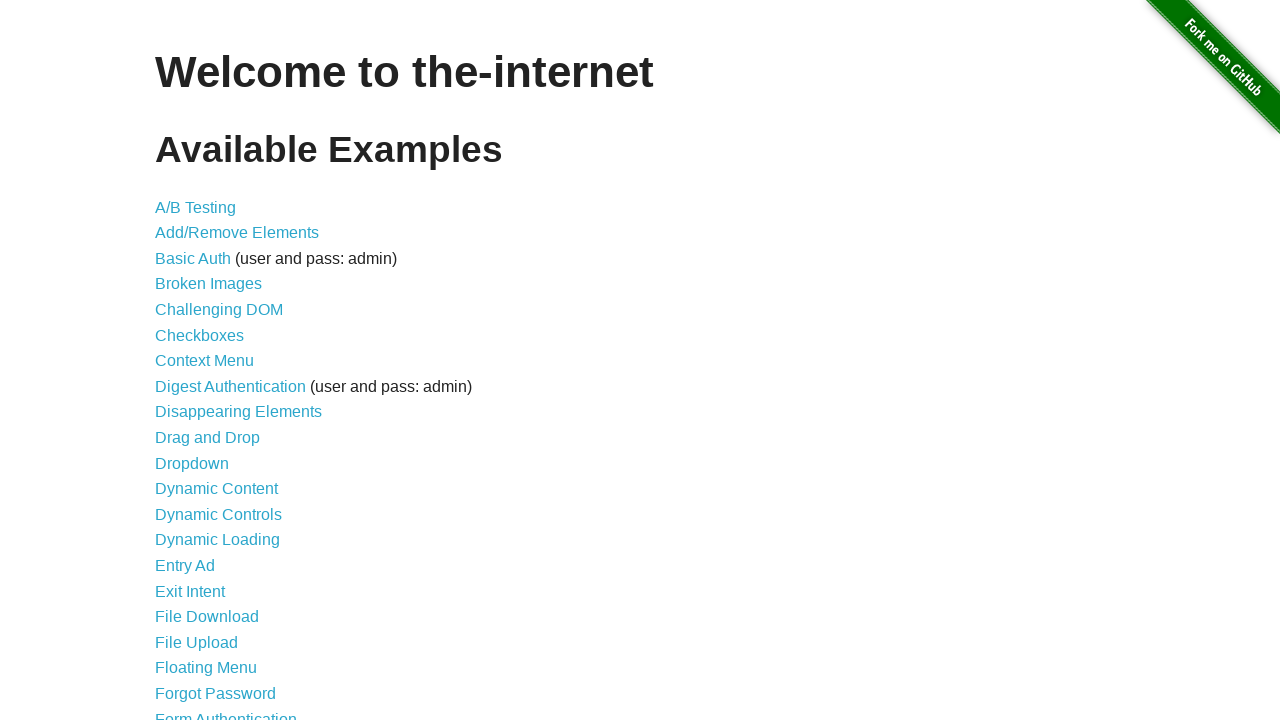

Clicked on Checkboxes link to navigate to checkboxes section at (200, 335) on a:text('Checkboxes')
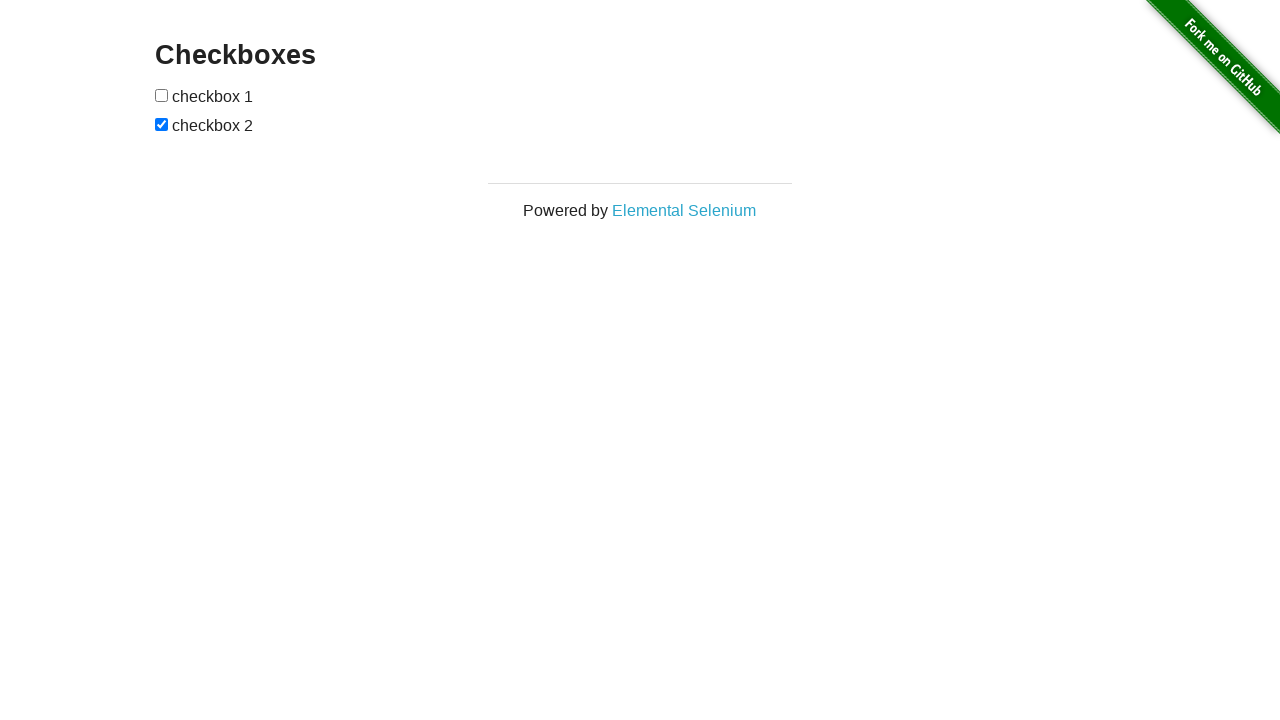

Checkboxes page loaded successfully
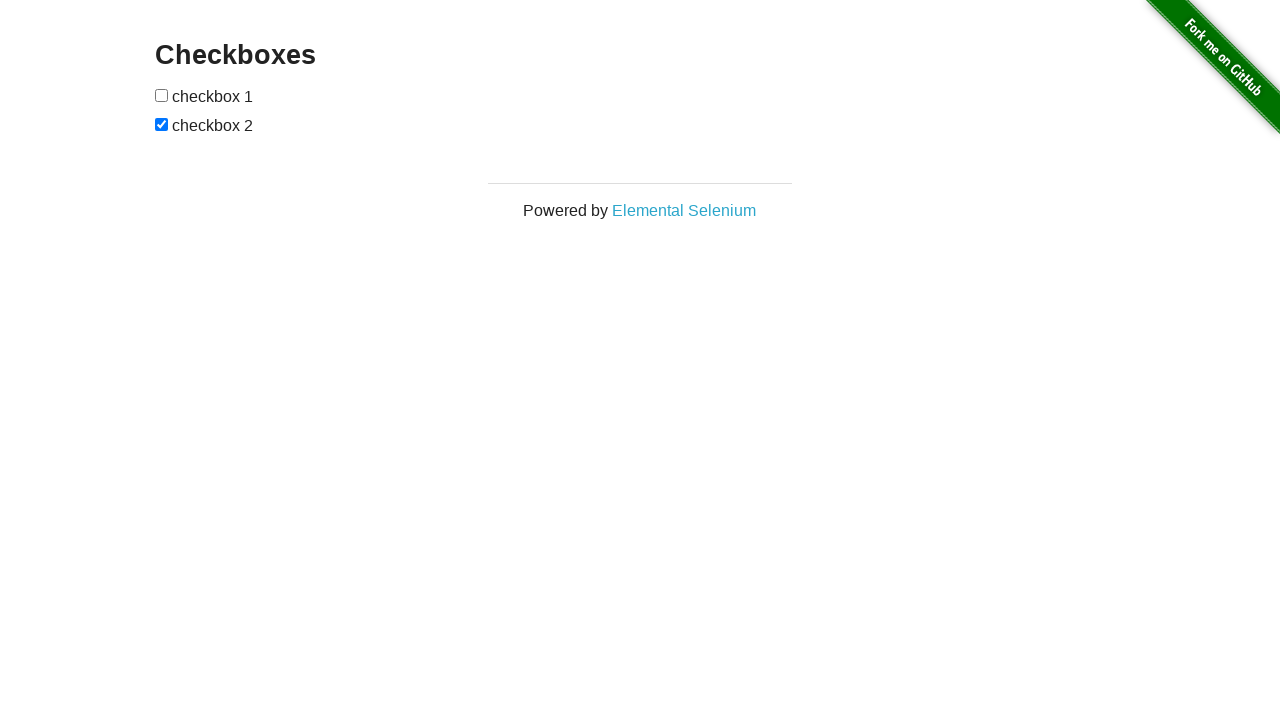

Found 2 checkboxes on the page
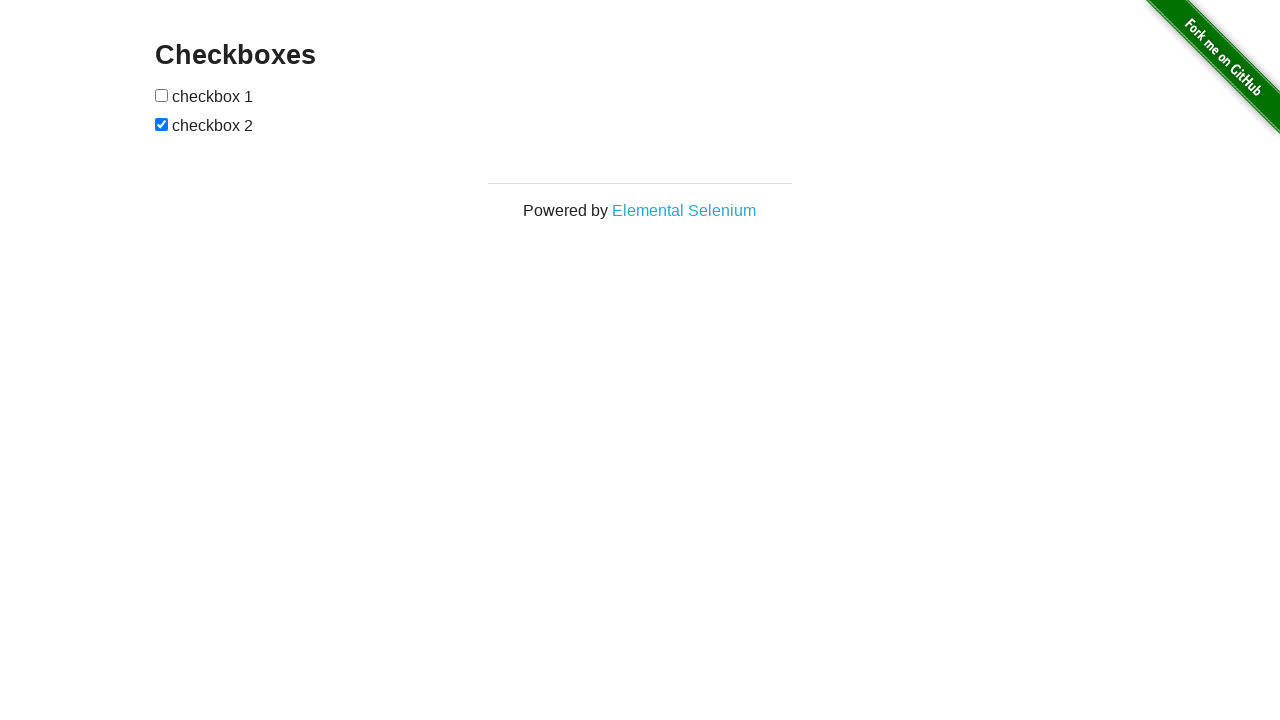

Selected checkbox #1 at (162, 95) on input[type='checkbox'] >> nth=0
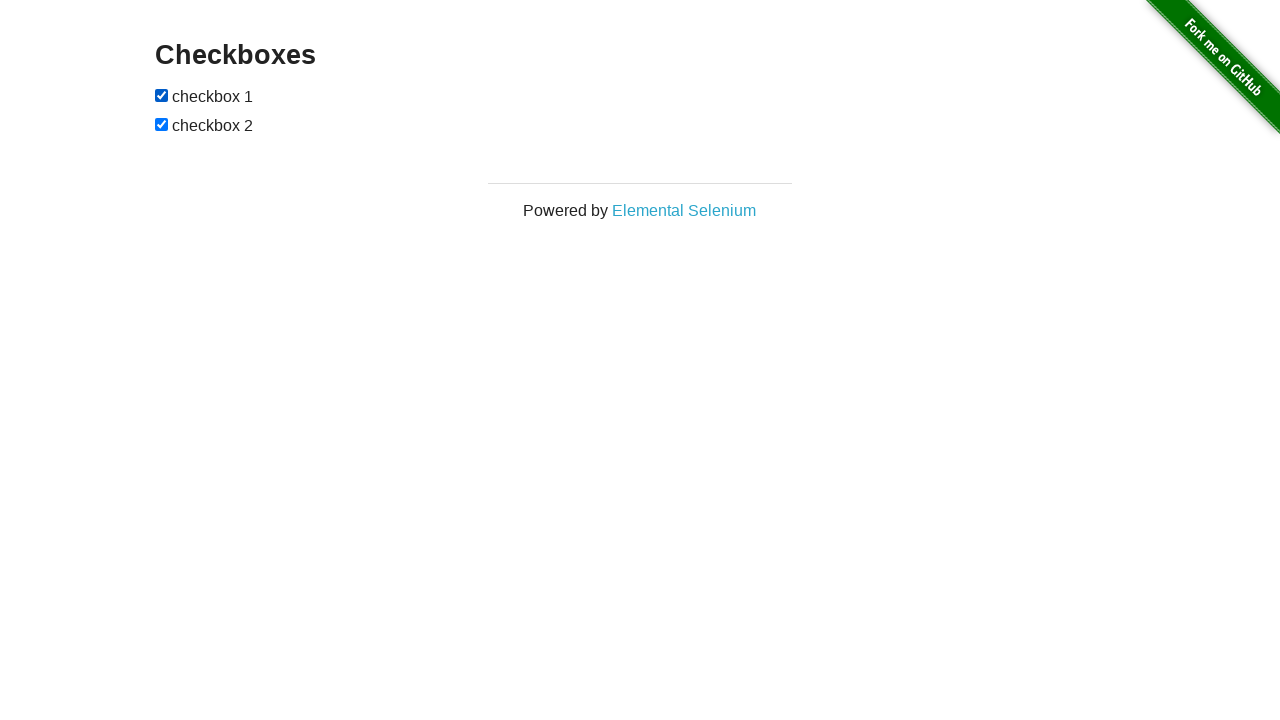

Deselected checkbox #1 at (162, 95) on input[type='checkbox'] >> nth=0
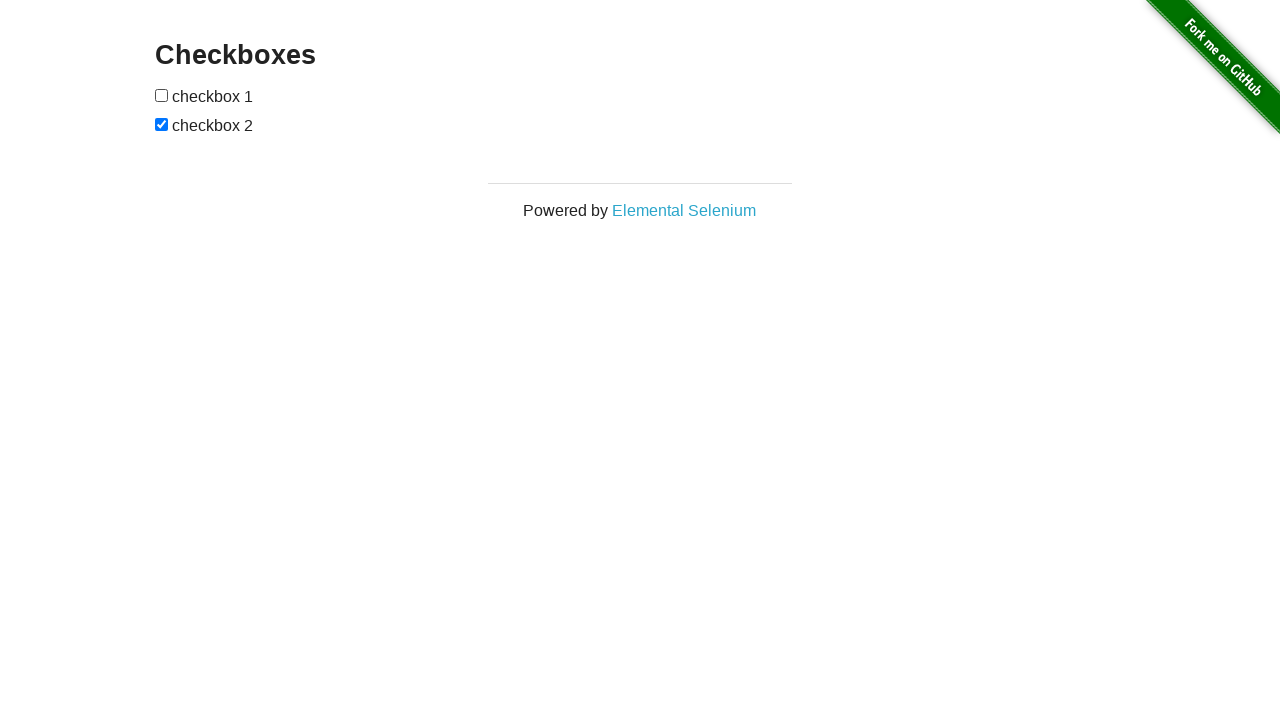

Deselected checkbox #2 at (162, 124) on input[type='checkbox'] >> nth=1
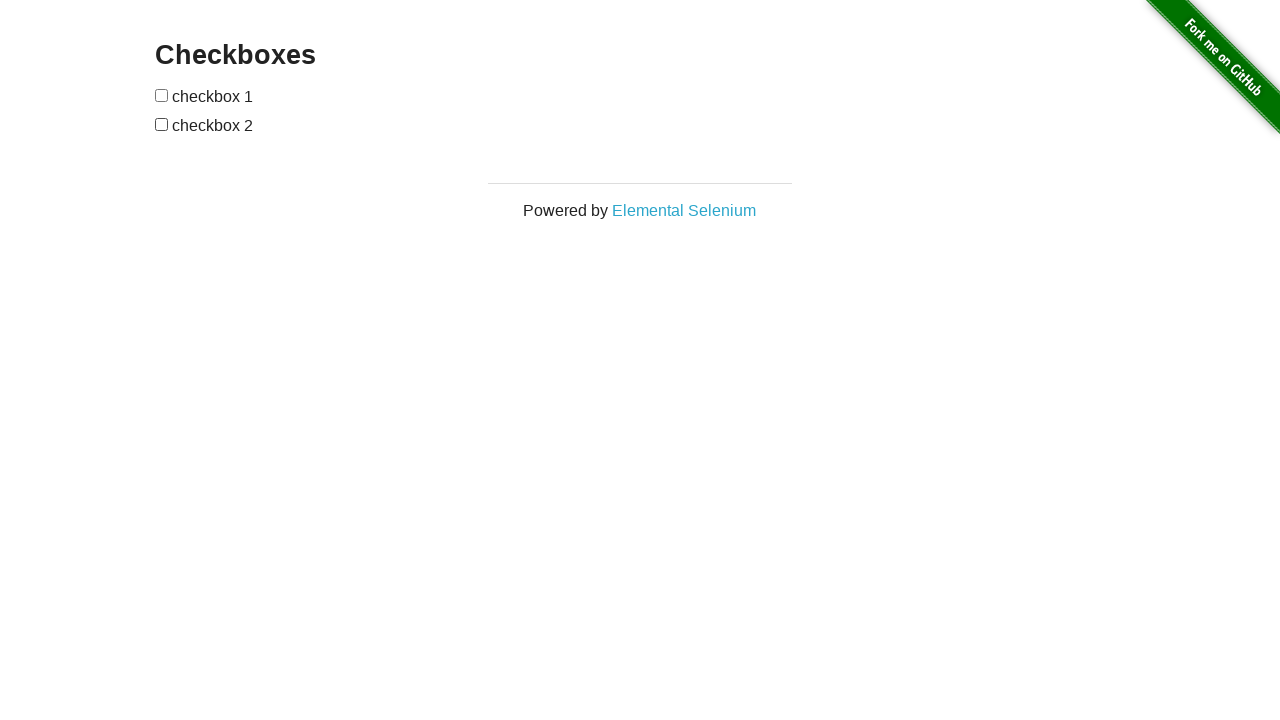

Navigated back to main page from Checkboxes section
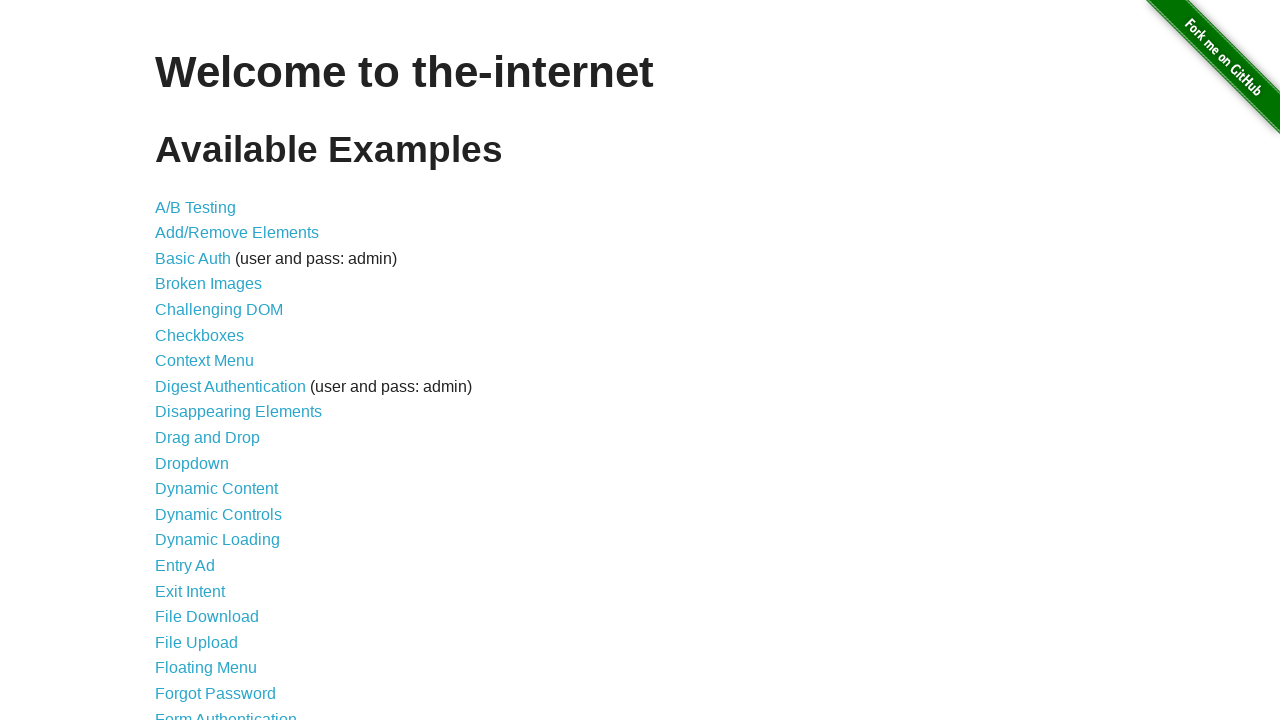

Clicked on Dropdown link to navigate to dropdown section at (192, 463) on a:text('Dropdown')
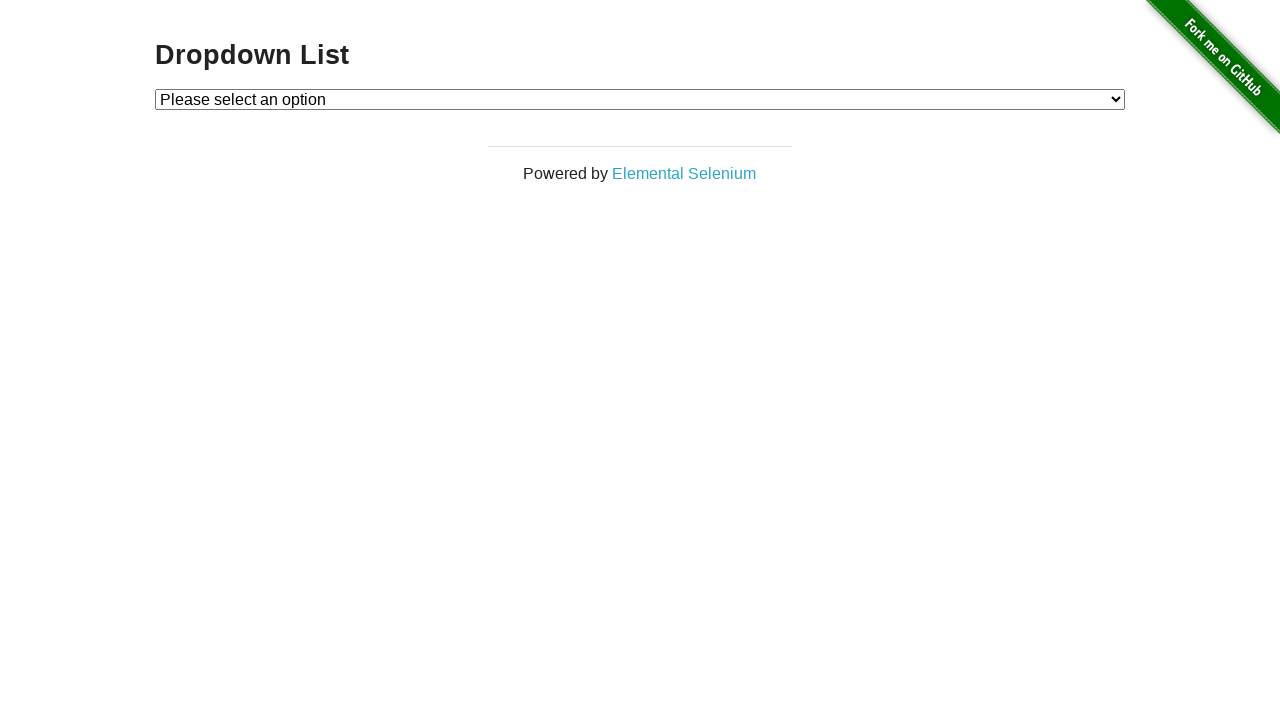

Dropdown page loaded successfully
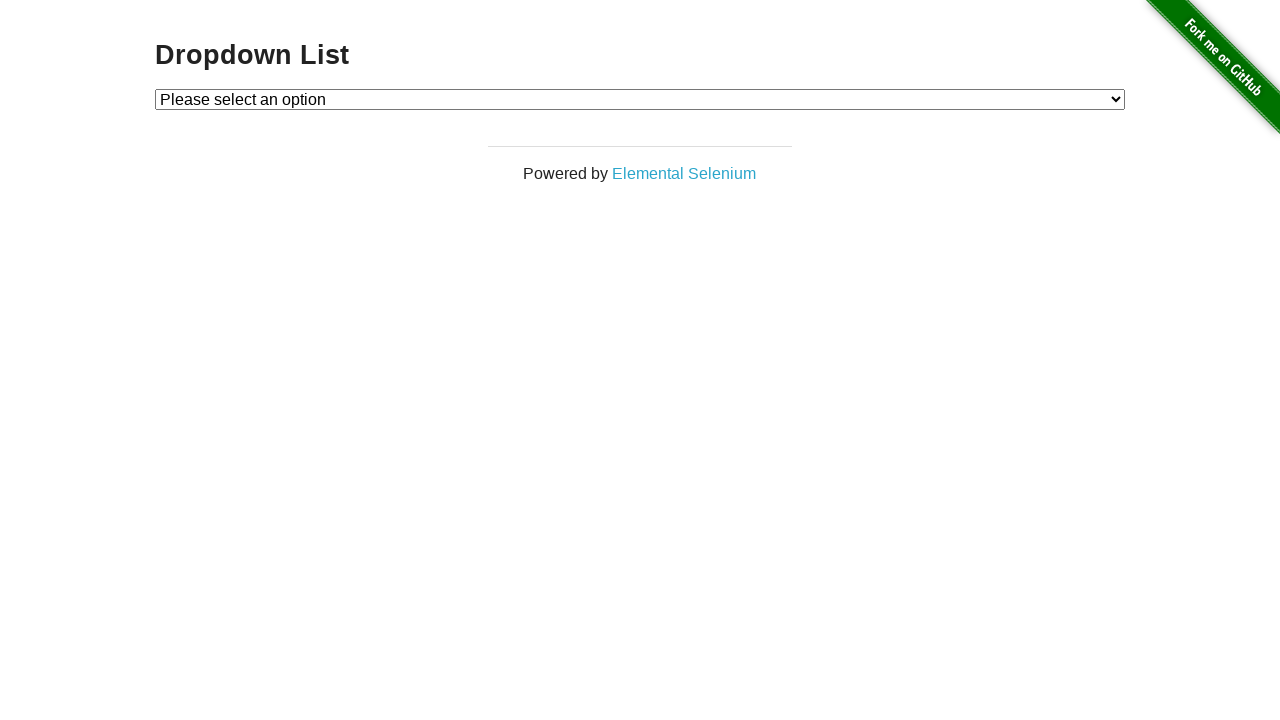

Selected Option 1 from dropdown on #dropdown
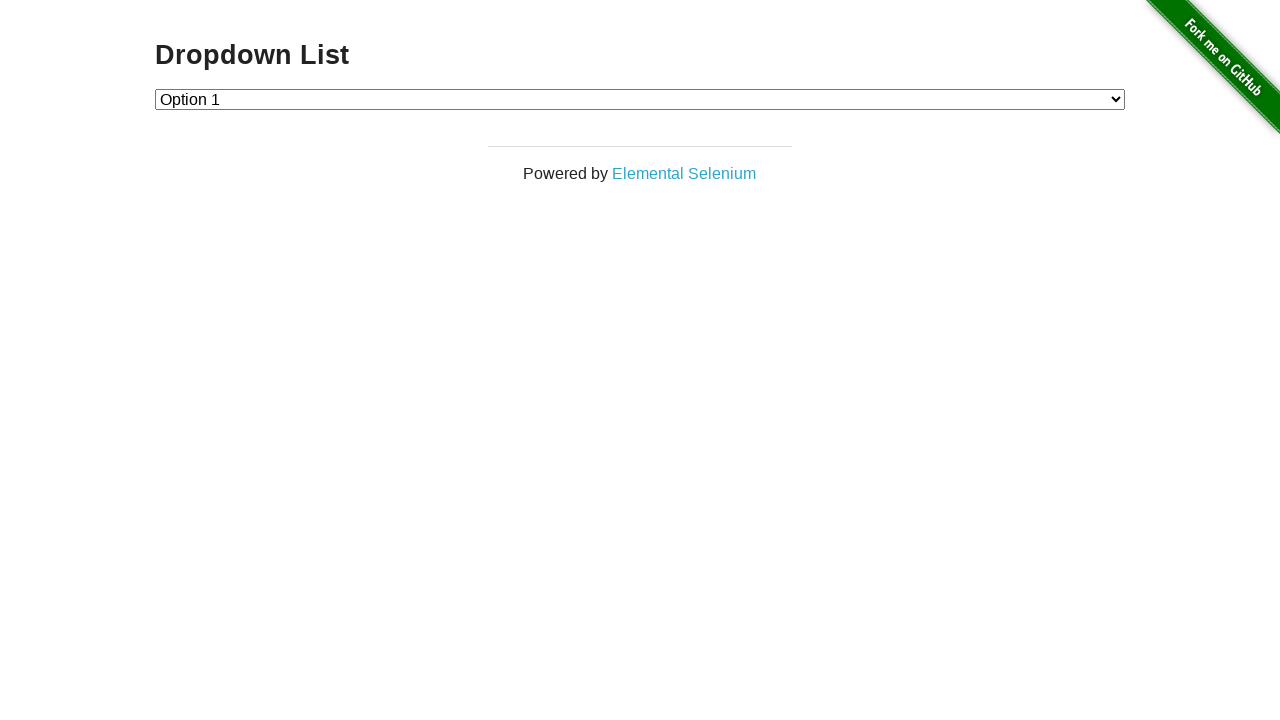

Selected Option 2 from dropdown on #dropdown
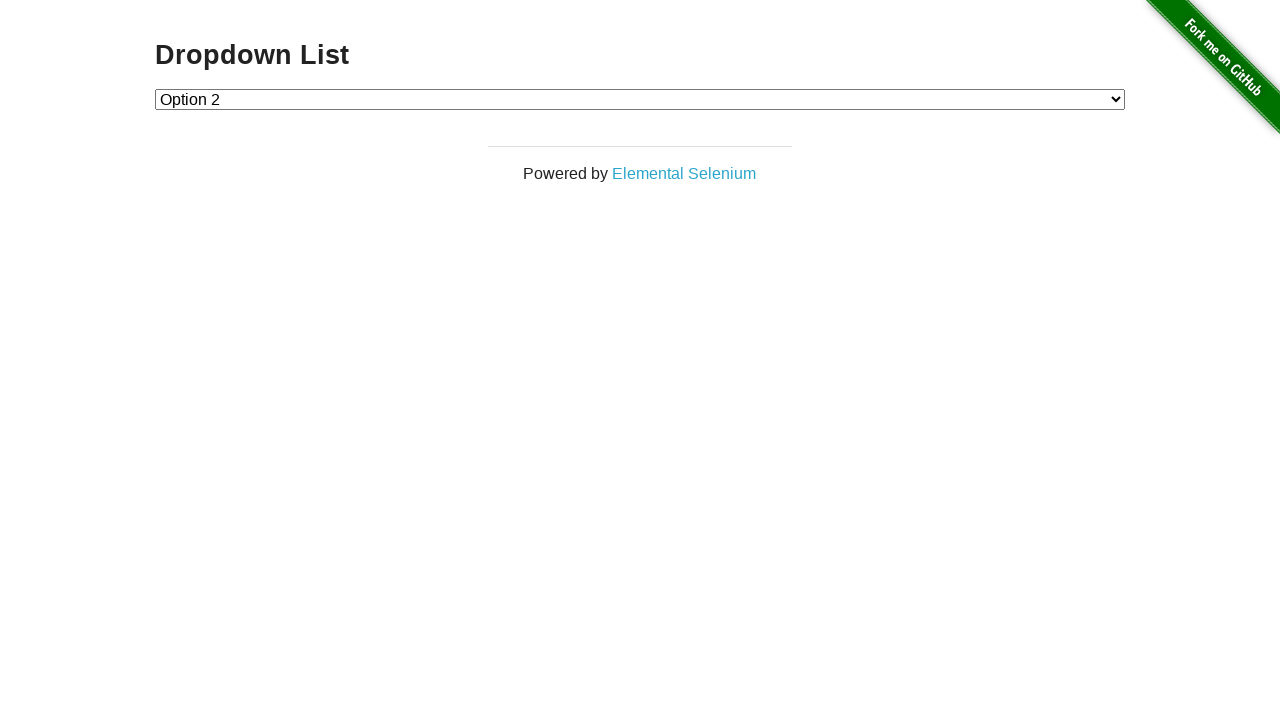

Navigated back to main page from Dropdown section
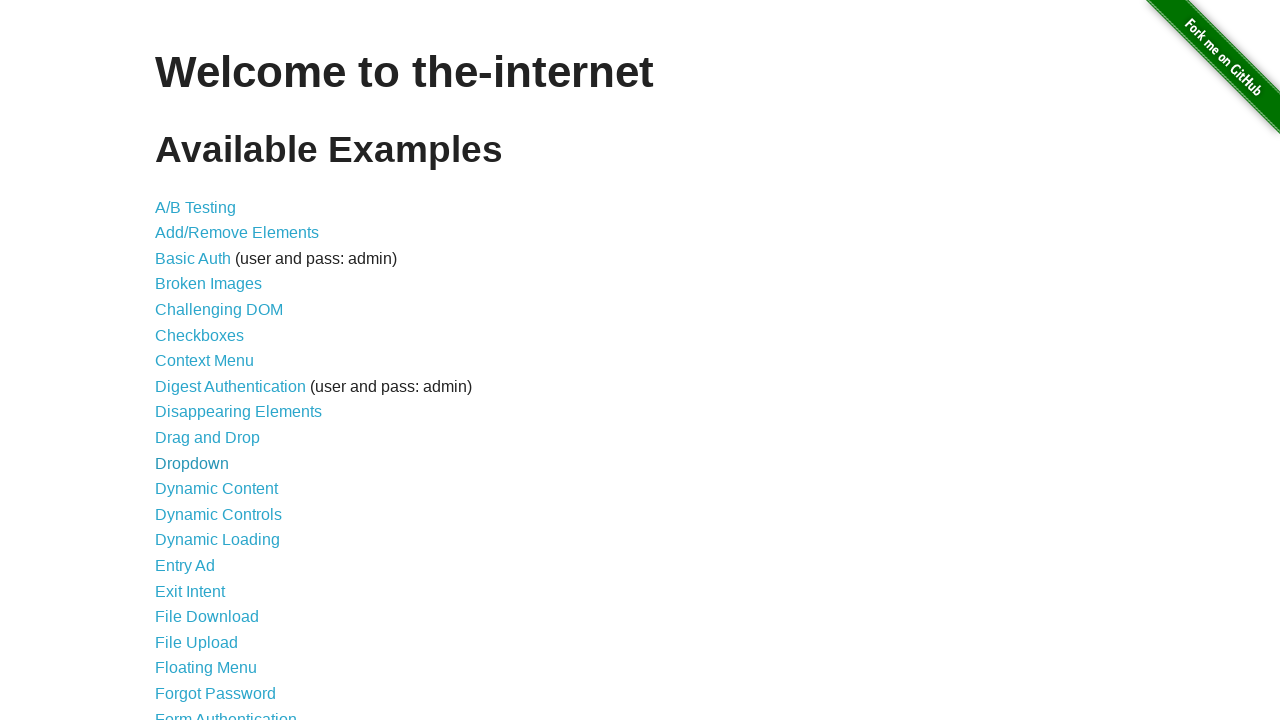

Clicked on Dynamic Controls link to navigate to dynamic controls section at (218, 514) on a:text('Dynamic Controls')
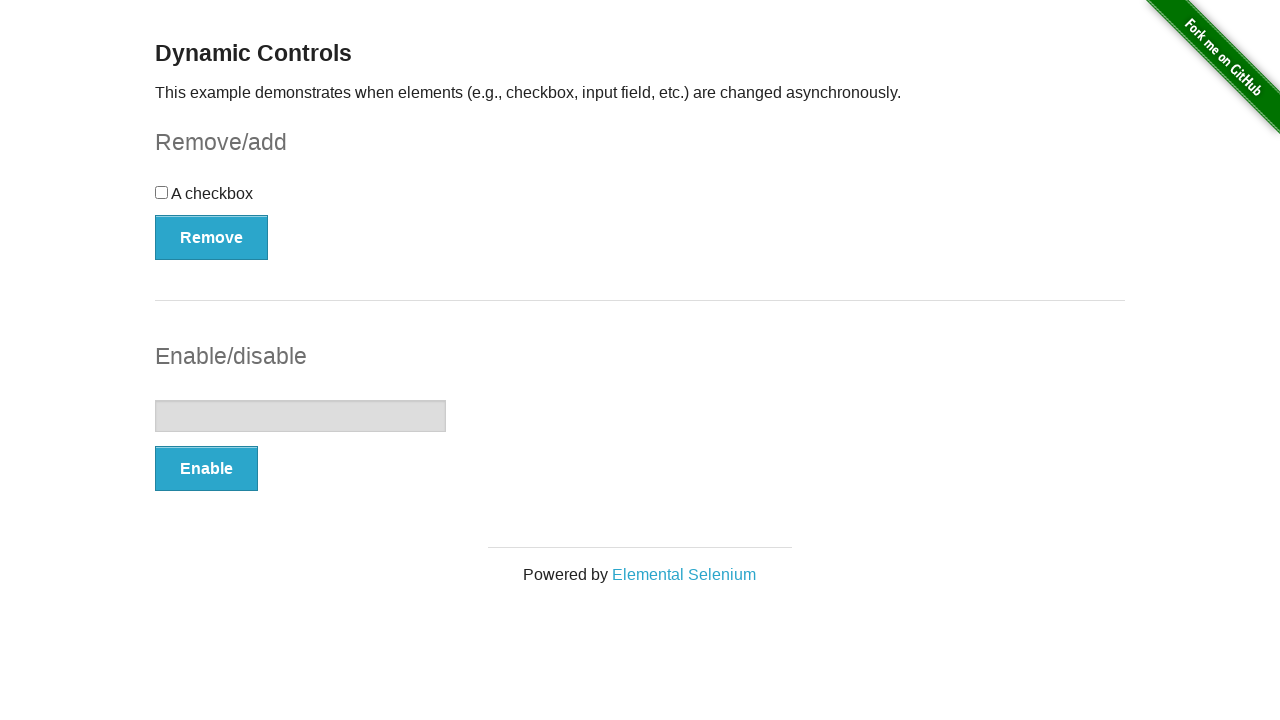

Dynamic Controls page loaded successfully
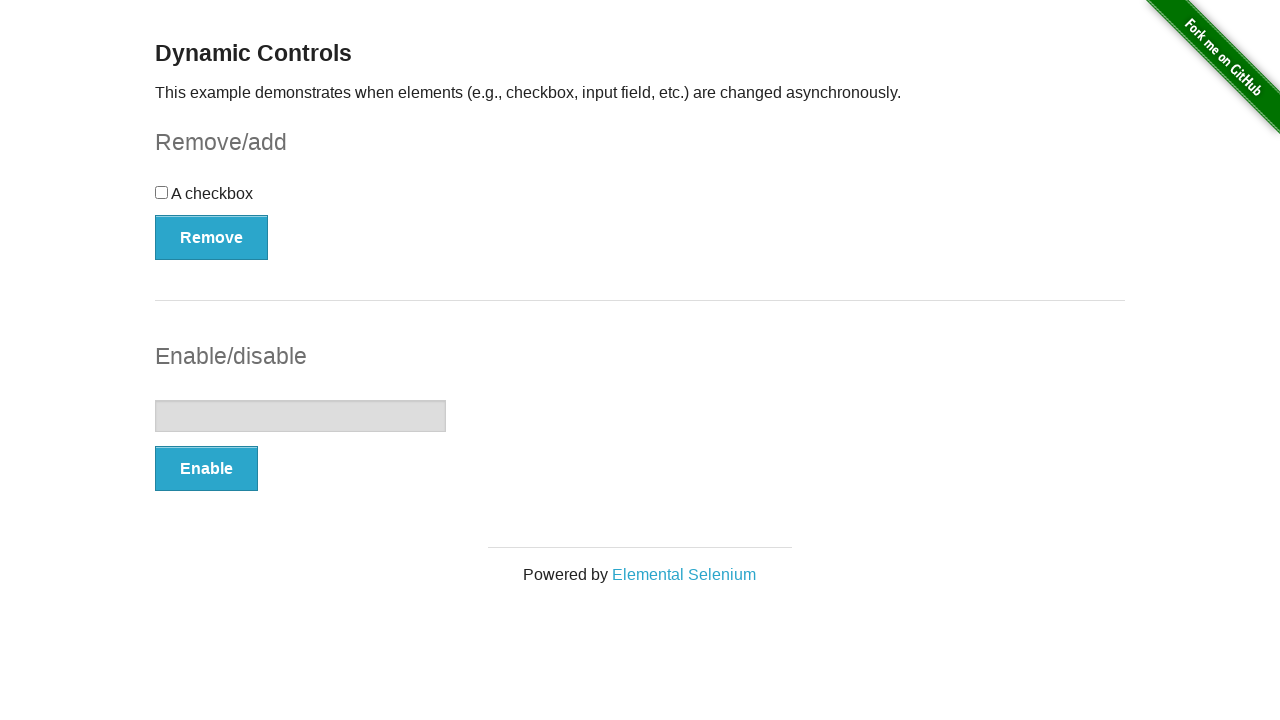

Clicked on the dynamic checkbox at (162, 192) on input[type='checkbox']
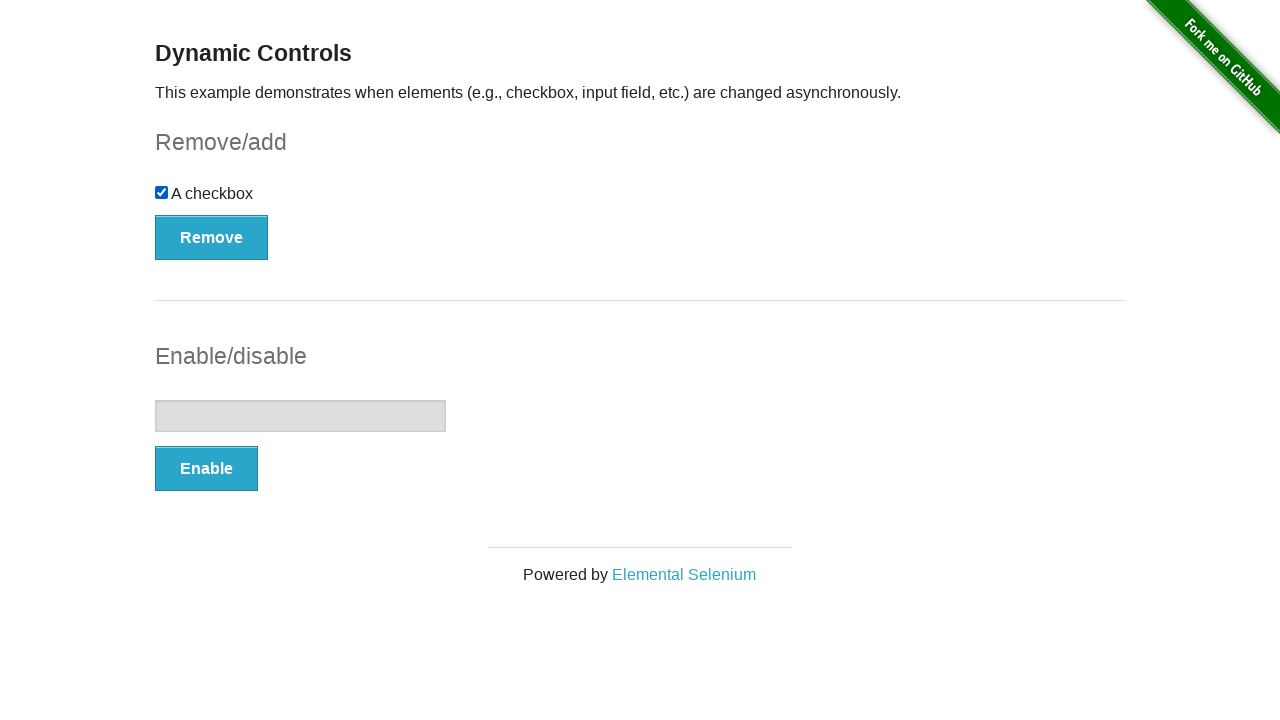

Clicked Remove button to remove the checkbox at (212, 237) on button:text('Remove')
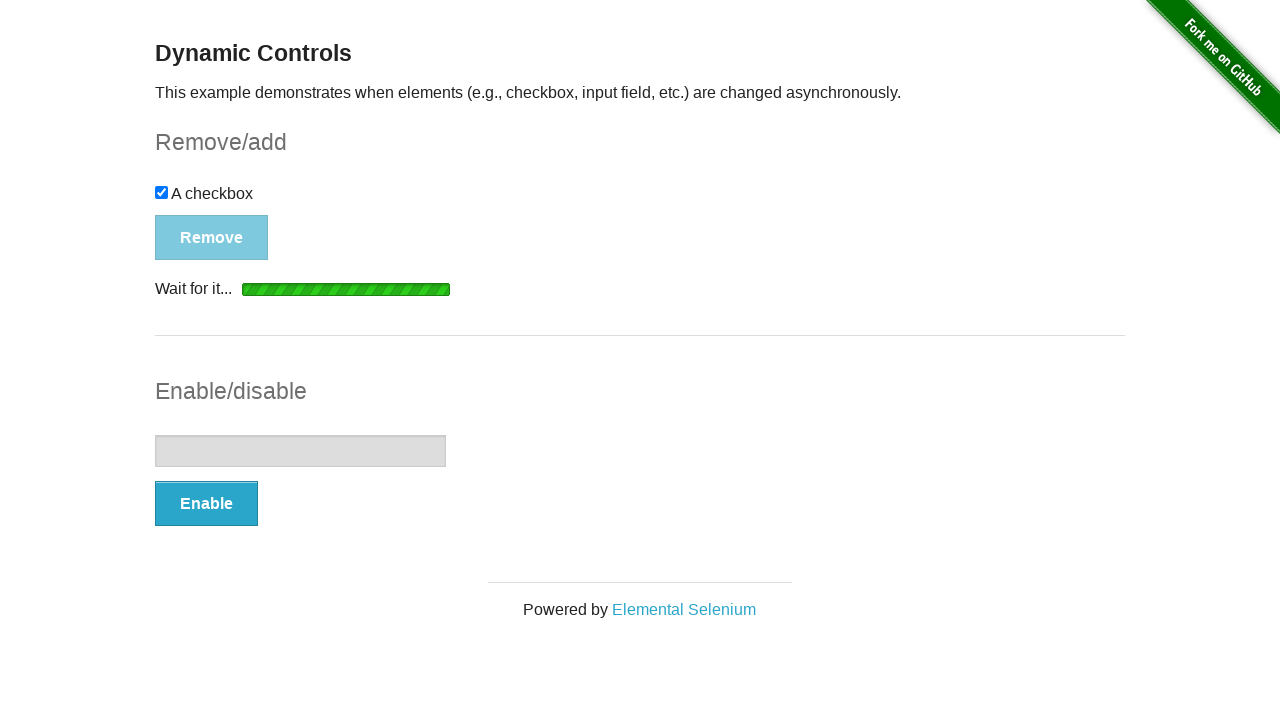

Checkbox removed successfully - 'It's gone!' message appeared
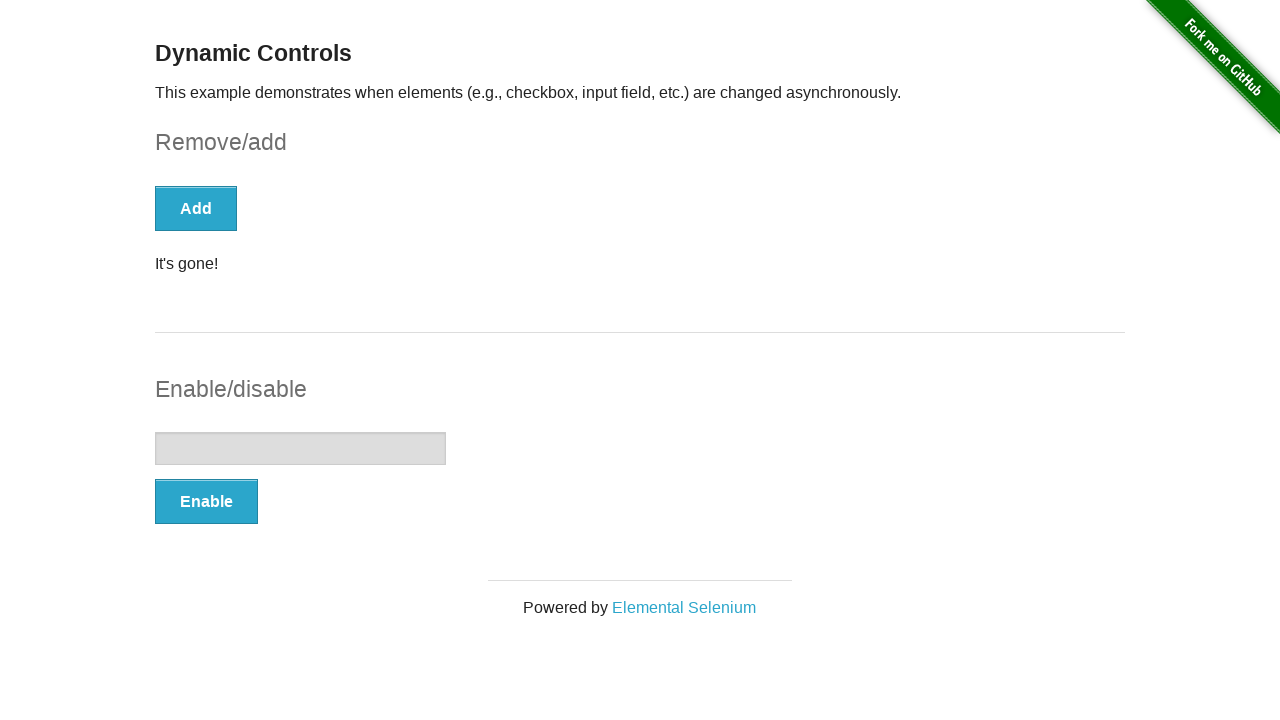

Clicked Add button to add the checkbox back at (196, 208) on button:text('Add')
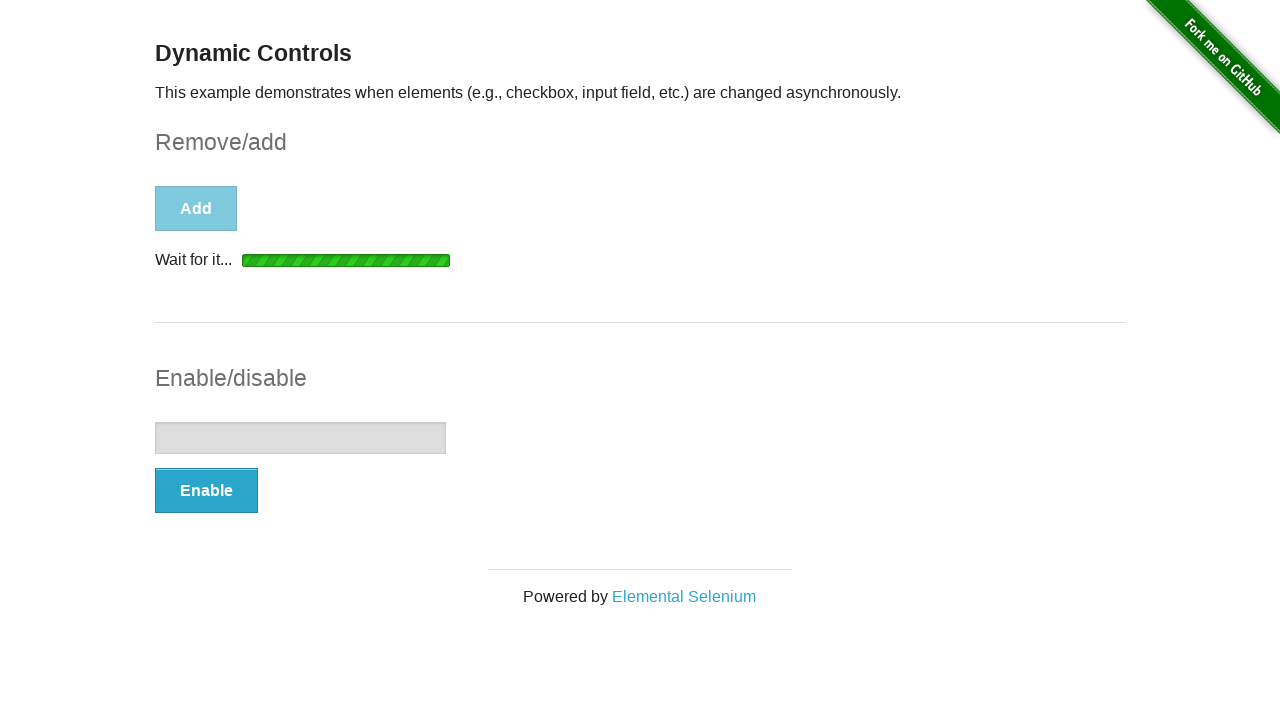

Checkbox added back successfully - 'It's back!' message appeared
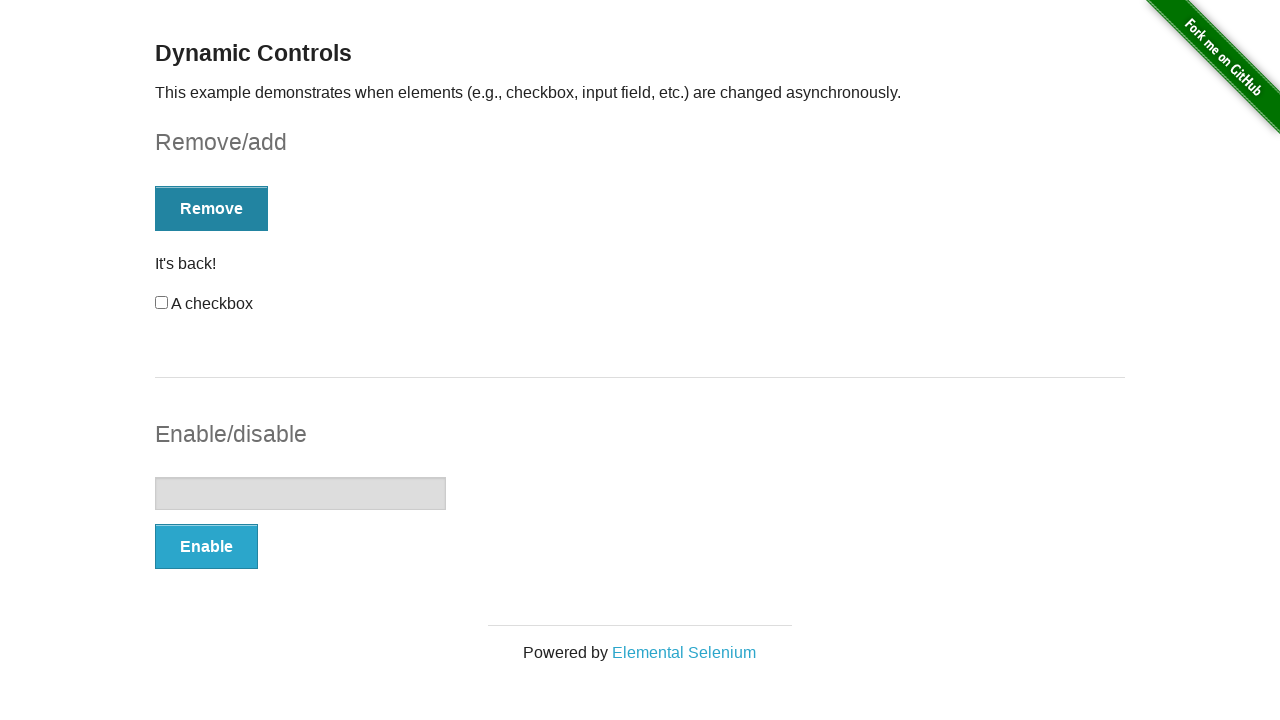

Clicked Enable button to enable the text input at (206, 546) on button:text('Enable')
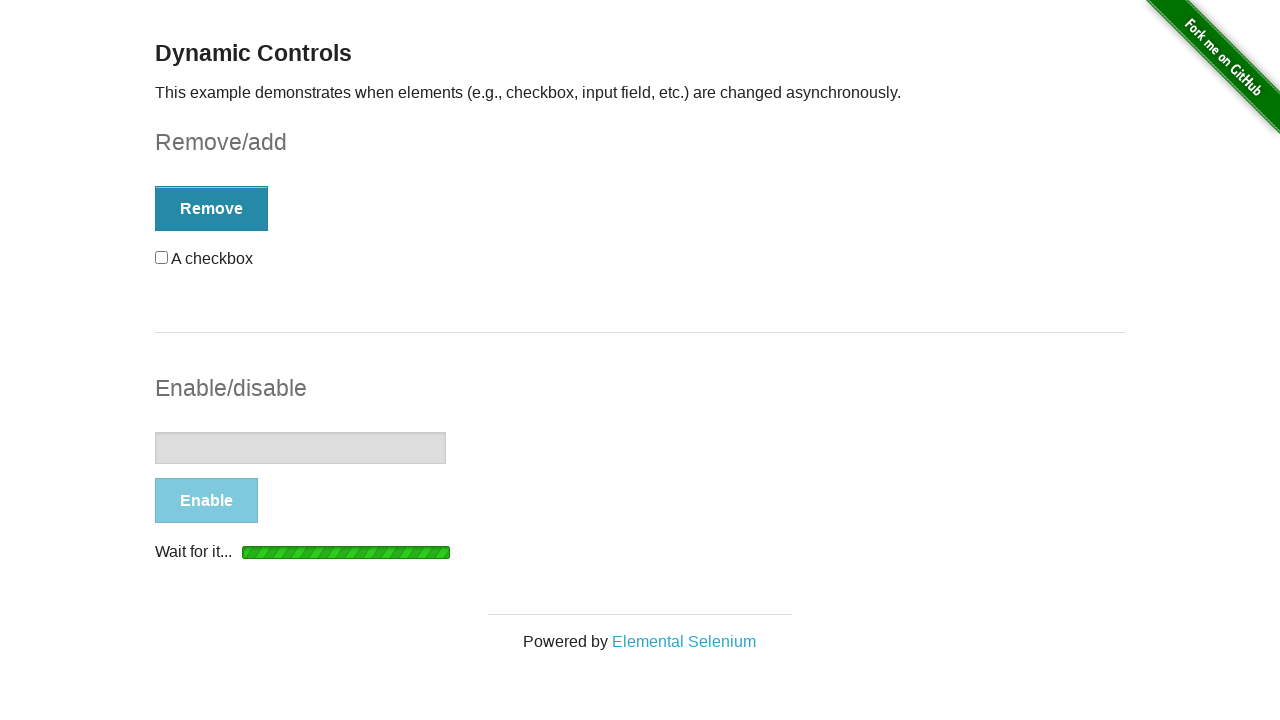

Text input is now enabled
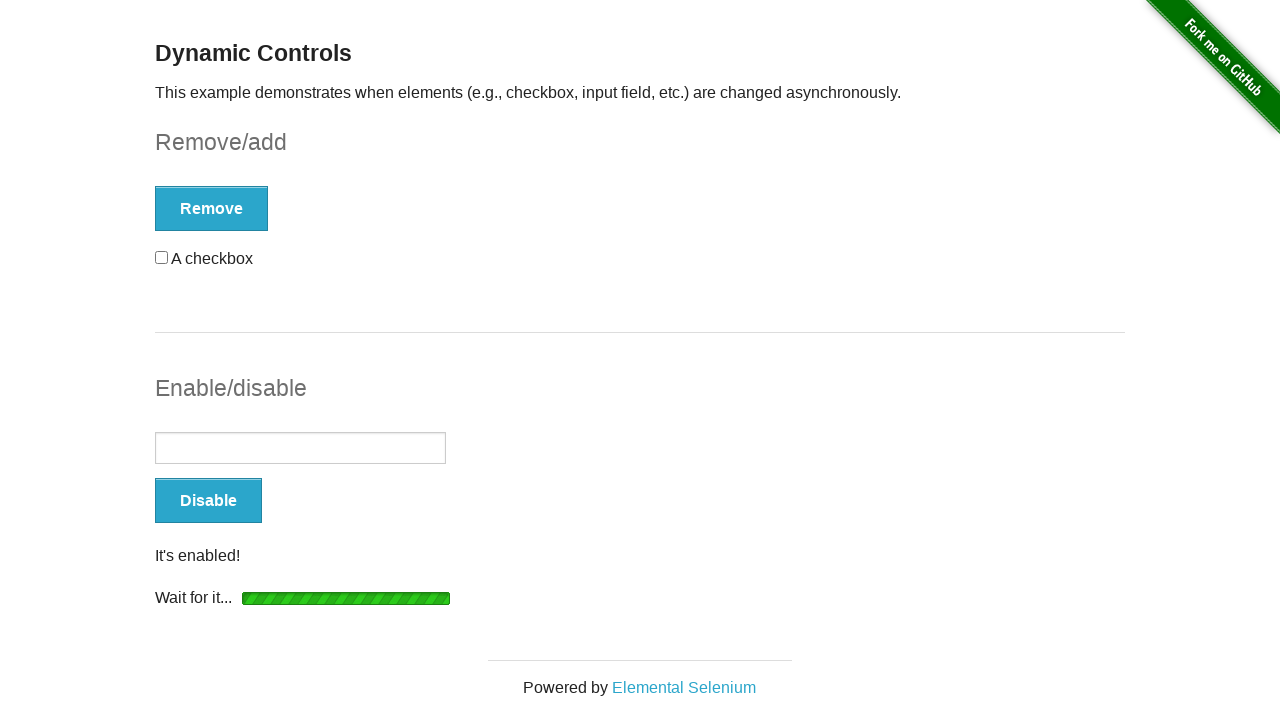

Filled enabled text input with 'Automation test text' on input[type='text']
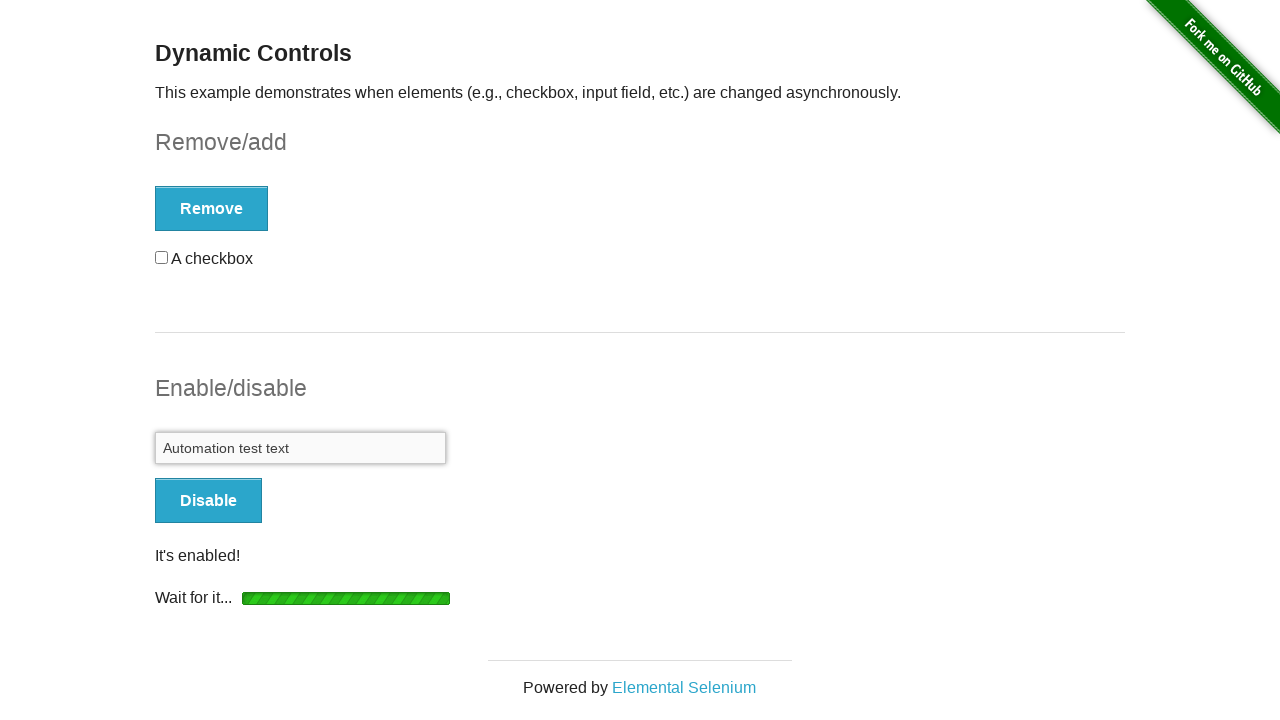

Clicked Disable button to disable the text input at (208, 501) on button:text('Disable')
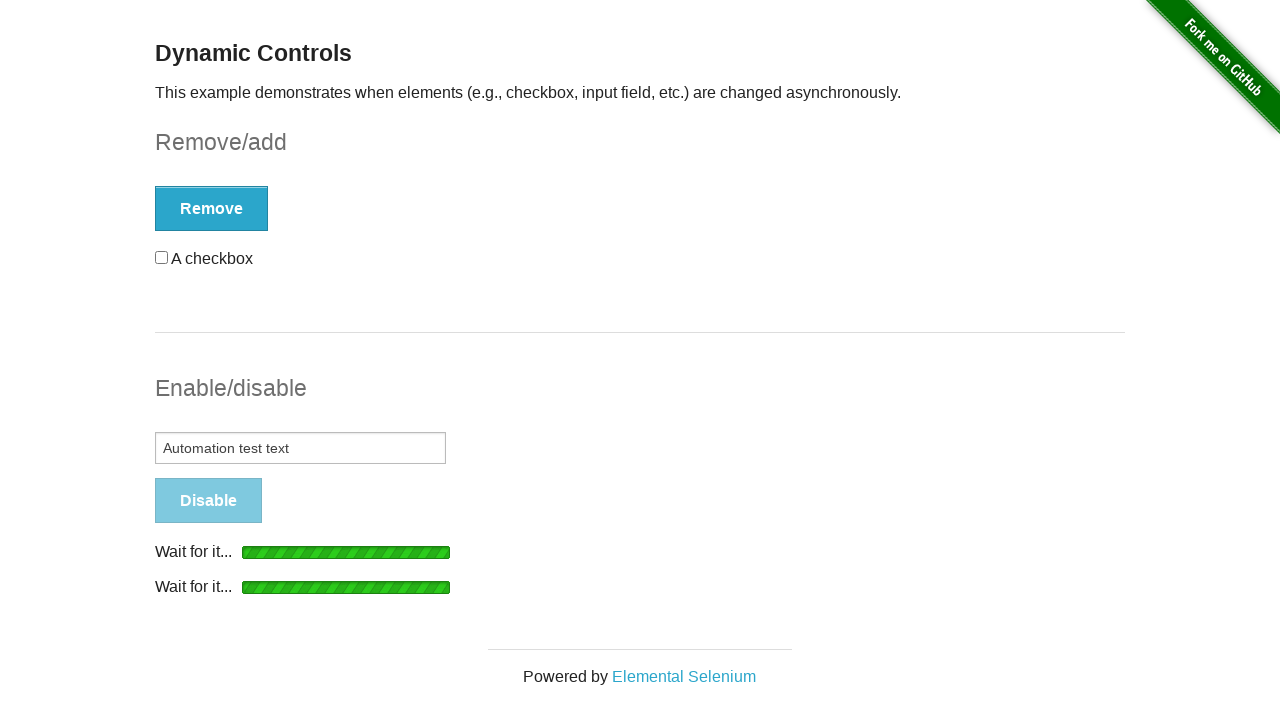

Text input is now disabled
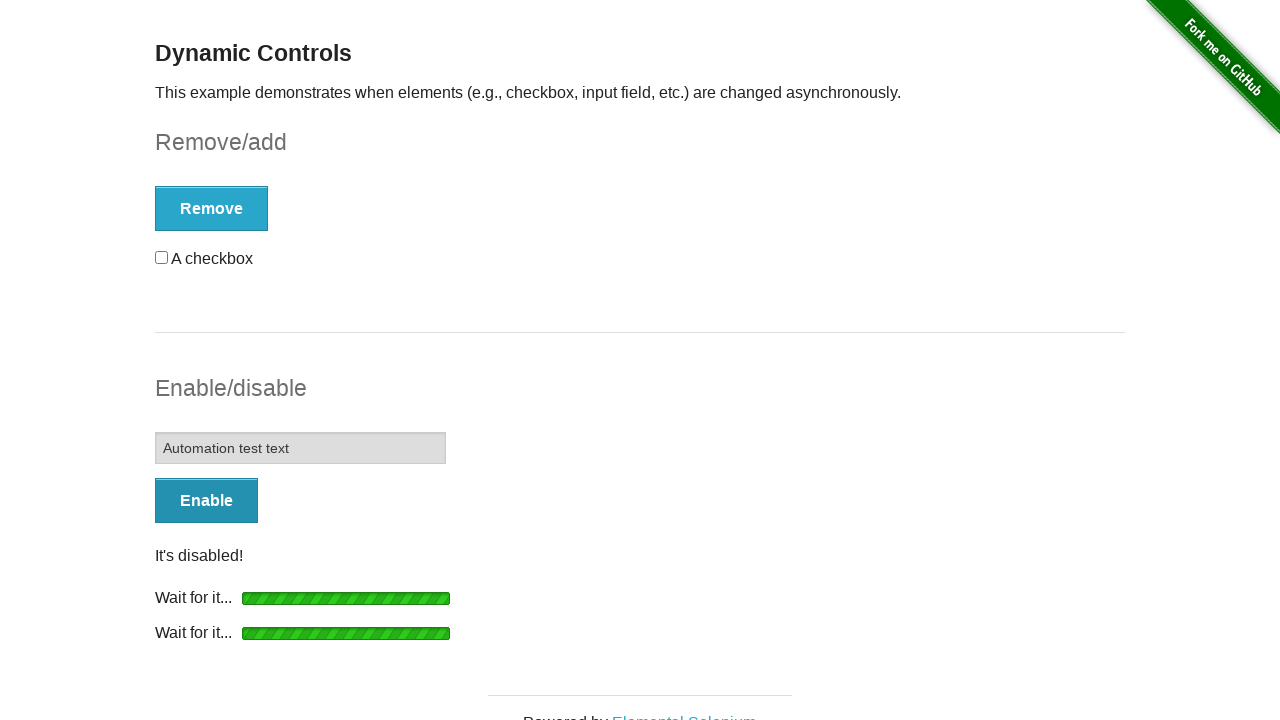

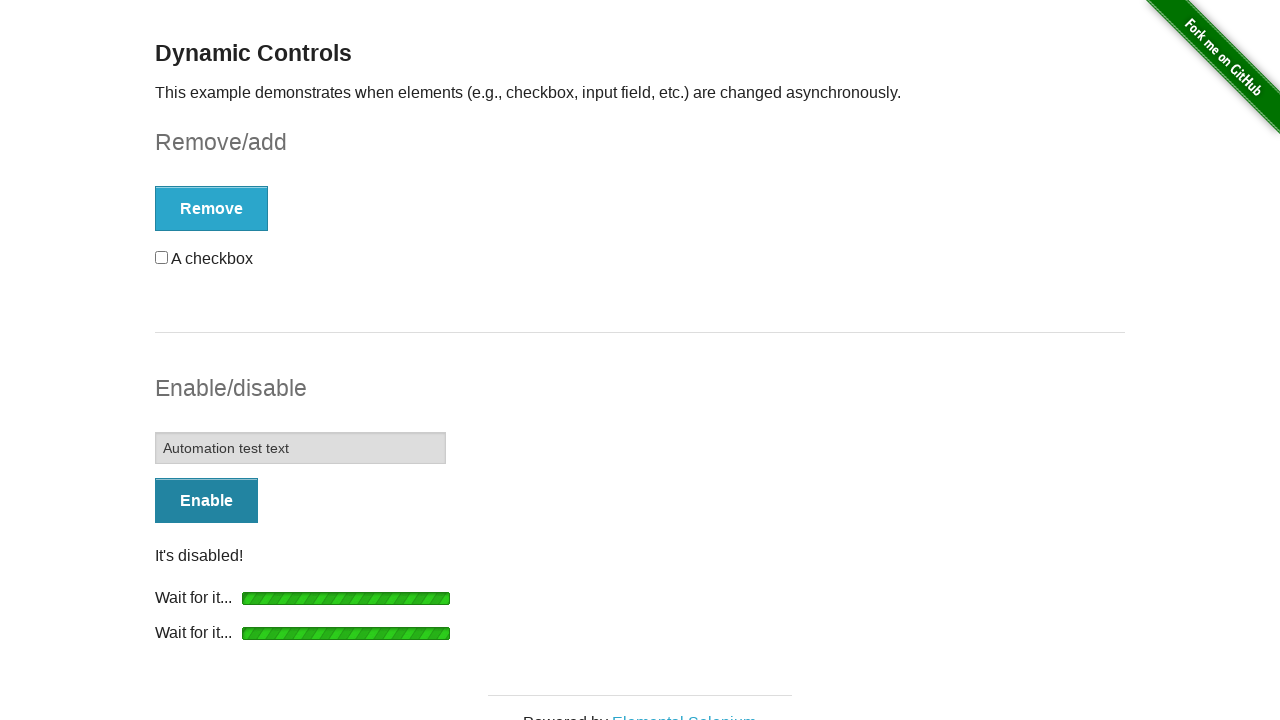